Tests click and hold functionality by performing a click-and-hold action on a circular element

Starting URL: https://demoapps.qspiders.com/ui/clickHold?sublist=0

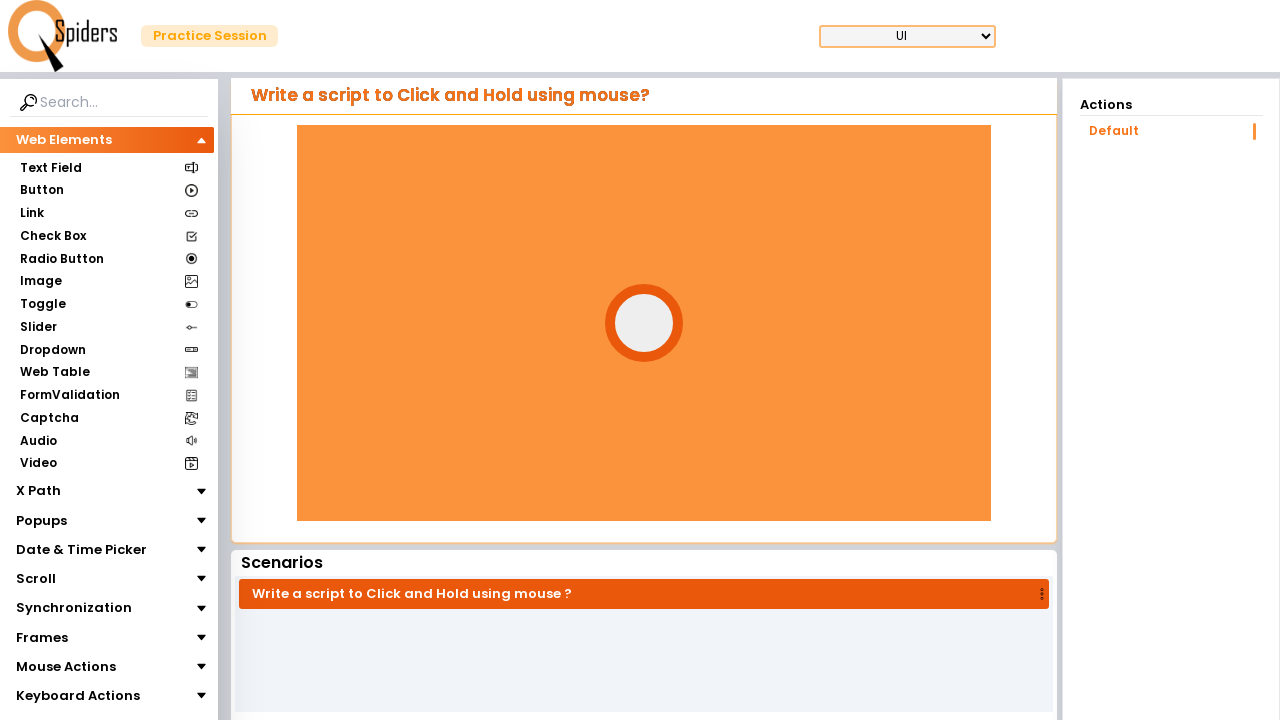

Located the circular element for click and hold test
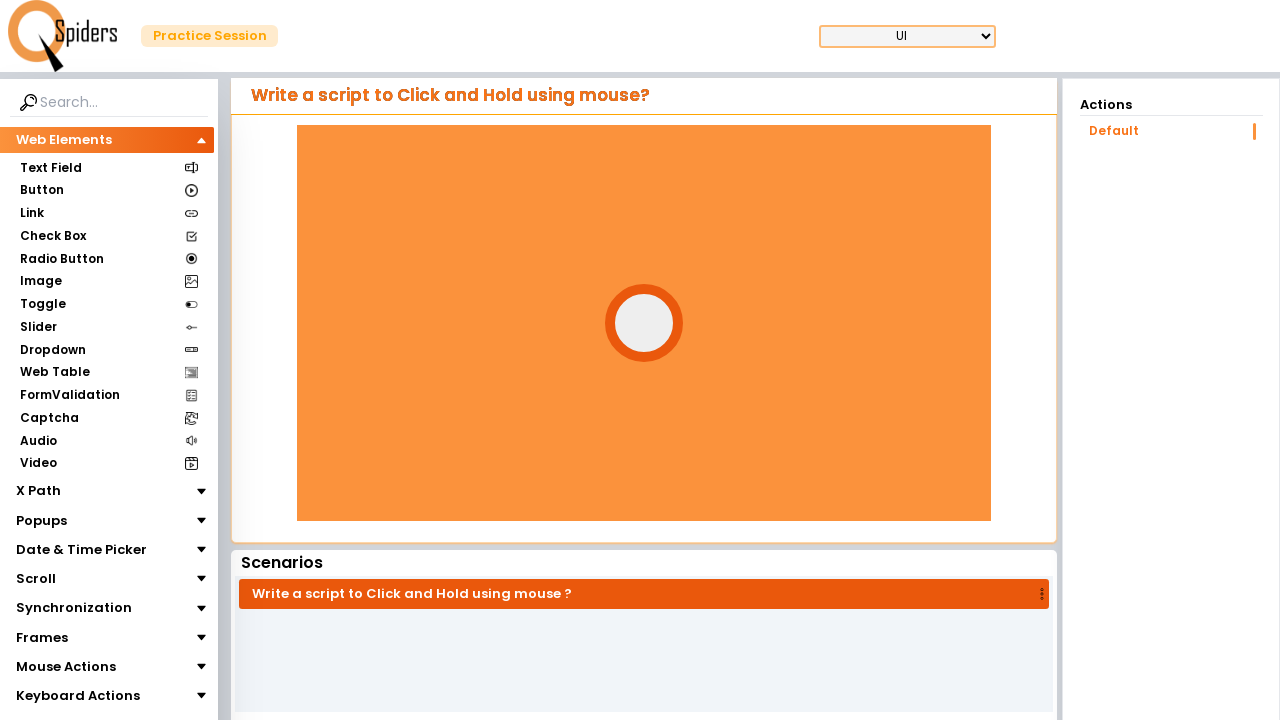

Hovered over the circular element at (644, 323) on #circle
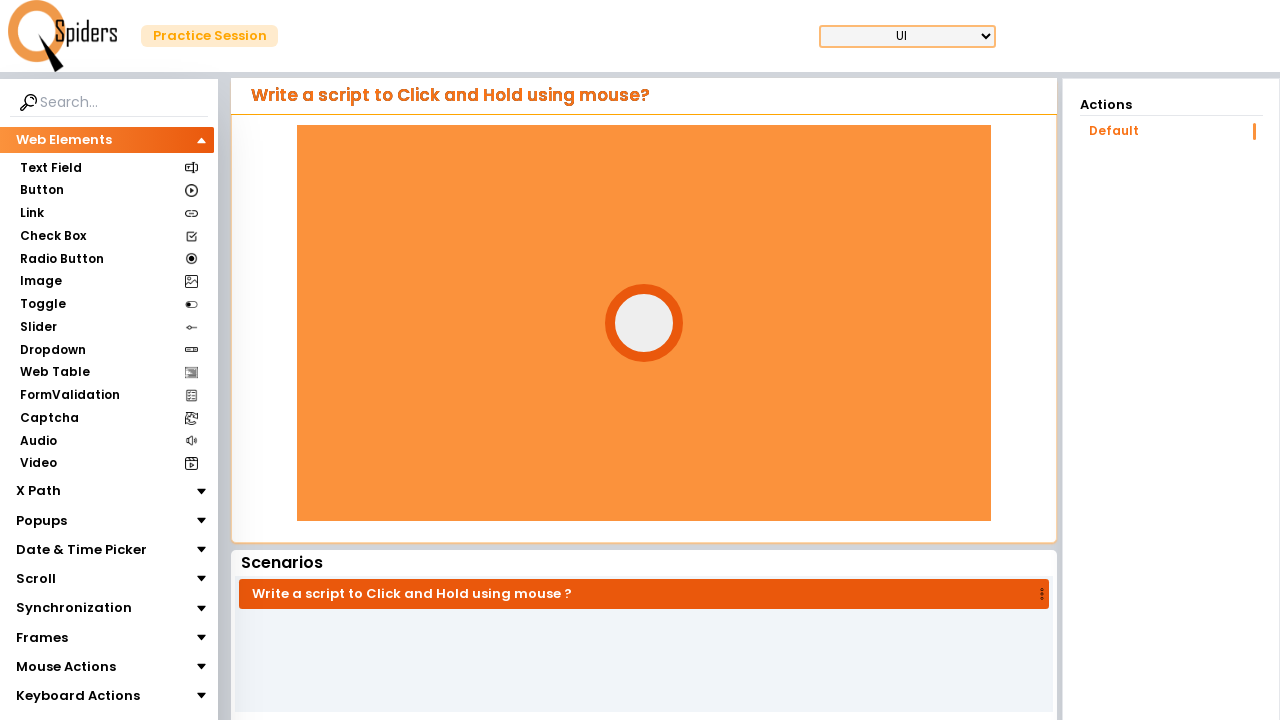

Pressed mouse button down on the circular element at (644, 323)
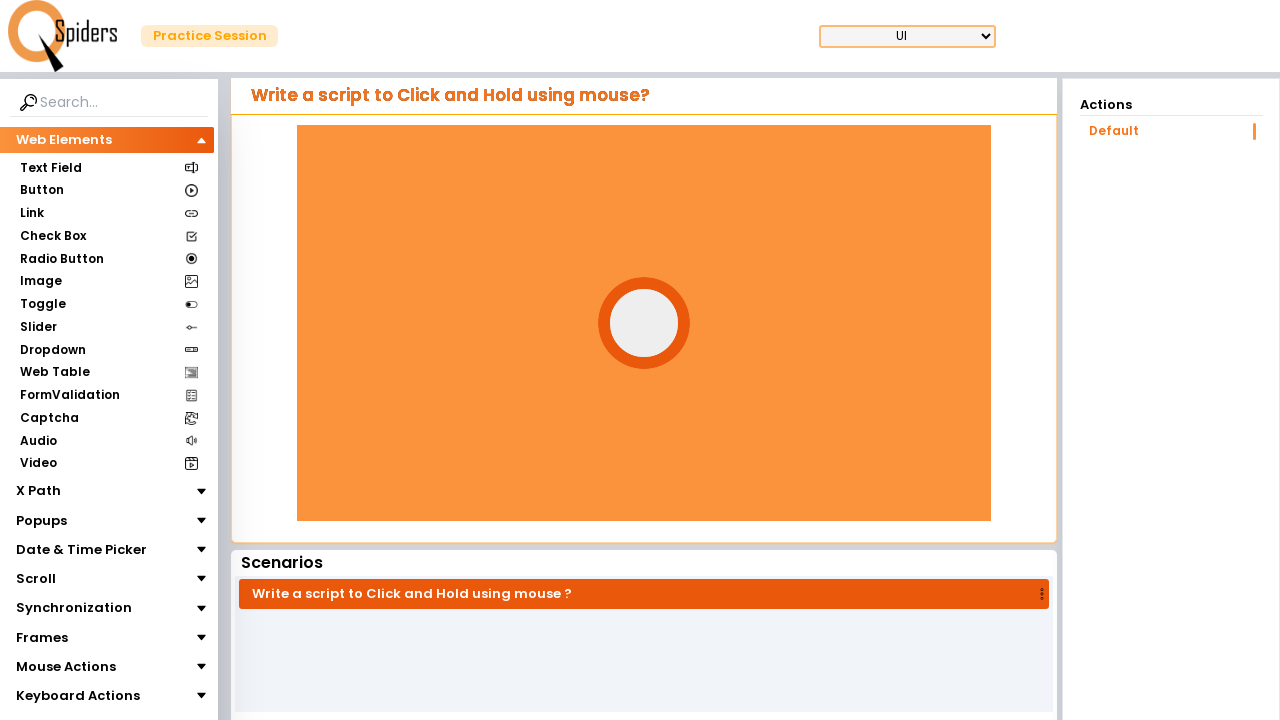

Held mouse button down for 2 seconds
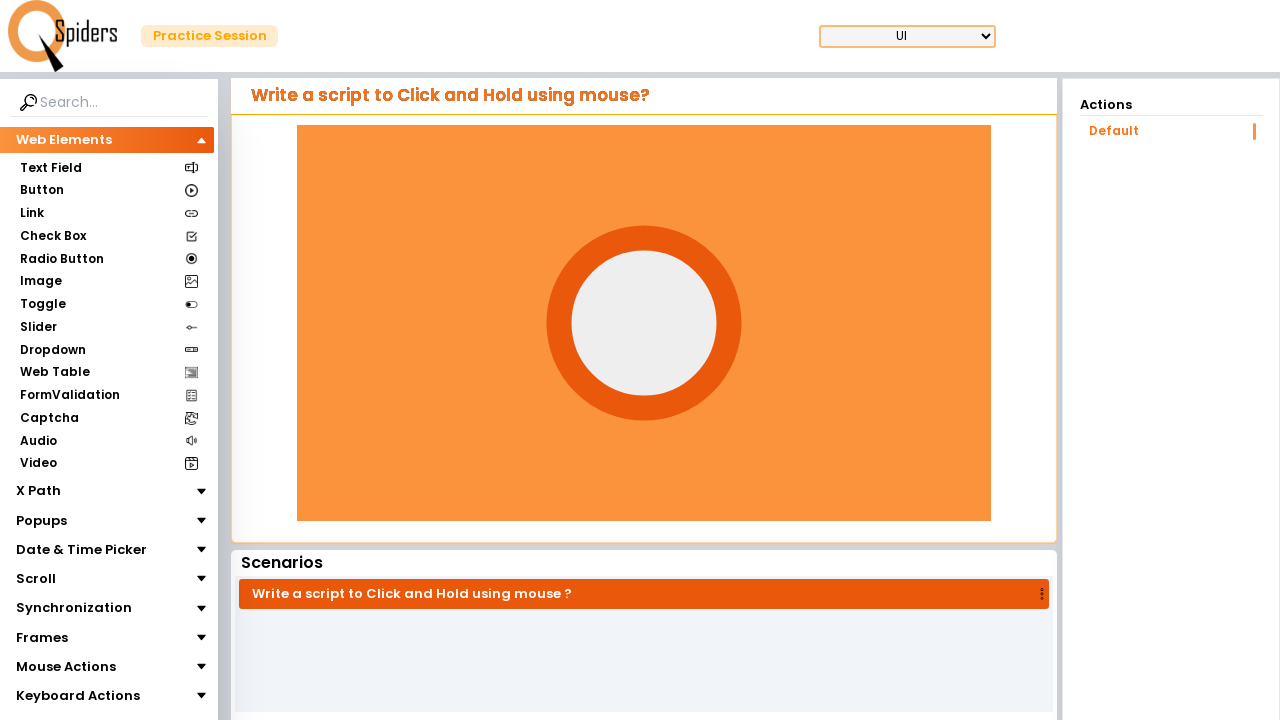

Released mouse button to complete click and hold action at (644, 323)
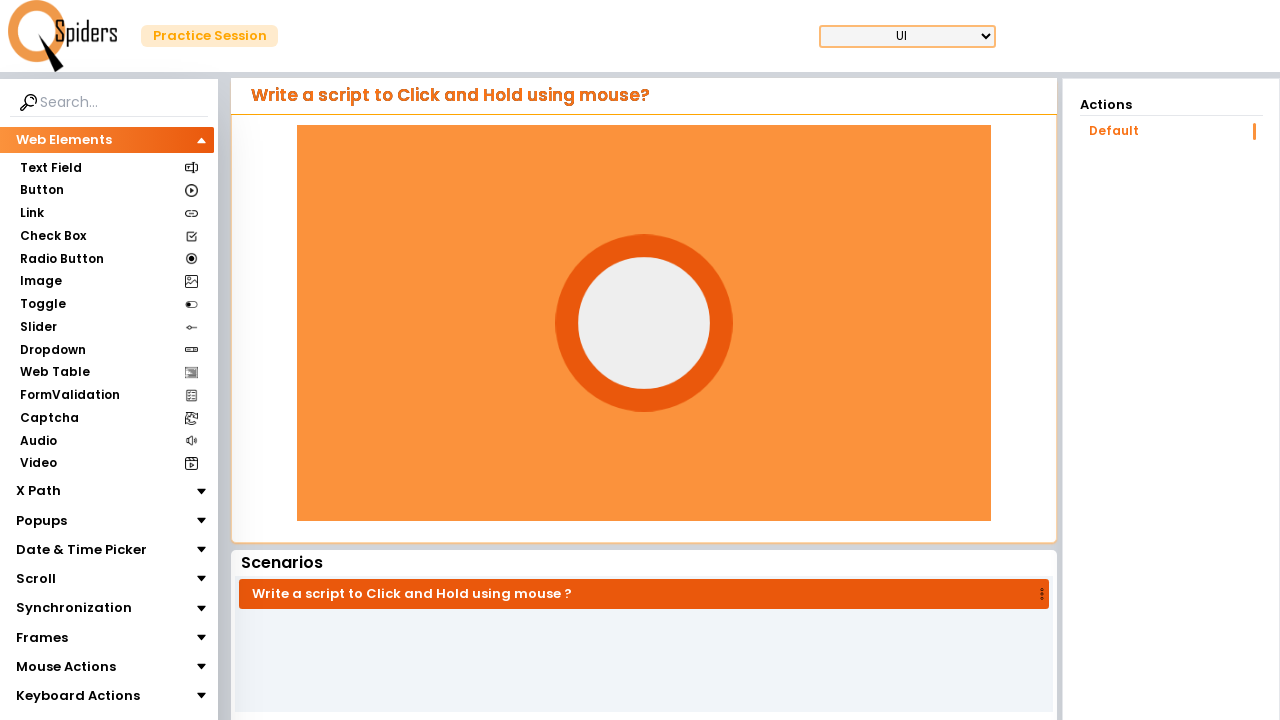

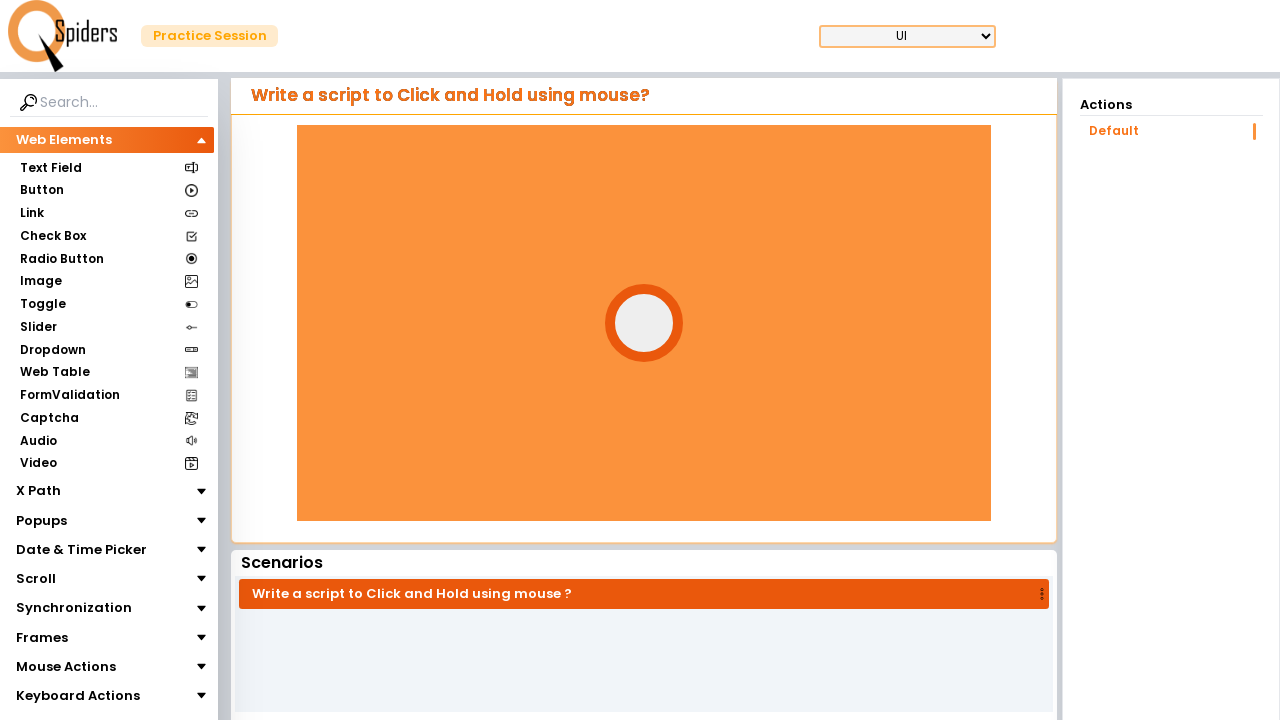